Tests dropdown menu functionality by clicking a dropdown button and then selecting the Gmail option from the revealed menu

Starting URL: https://omayo.blogspot.com/

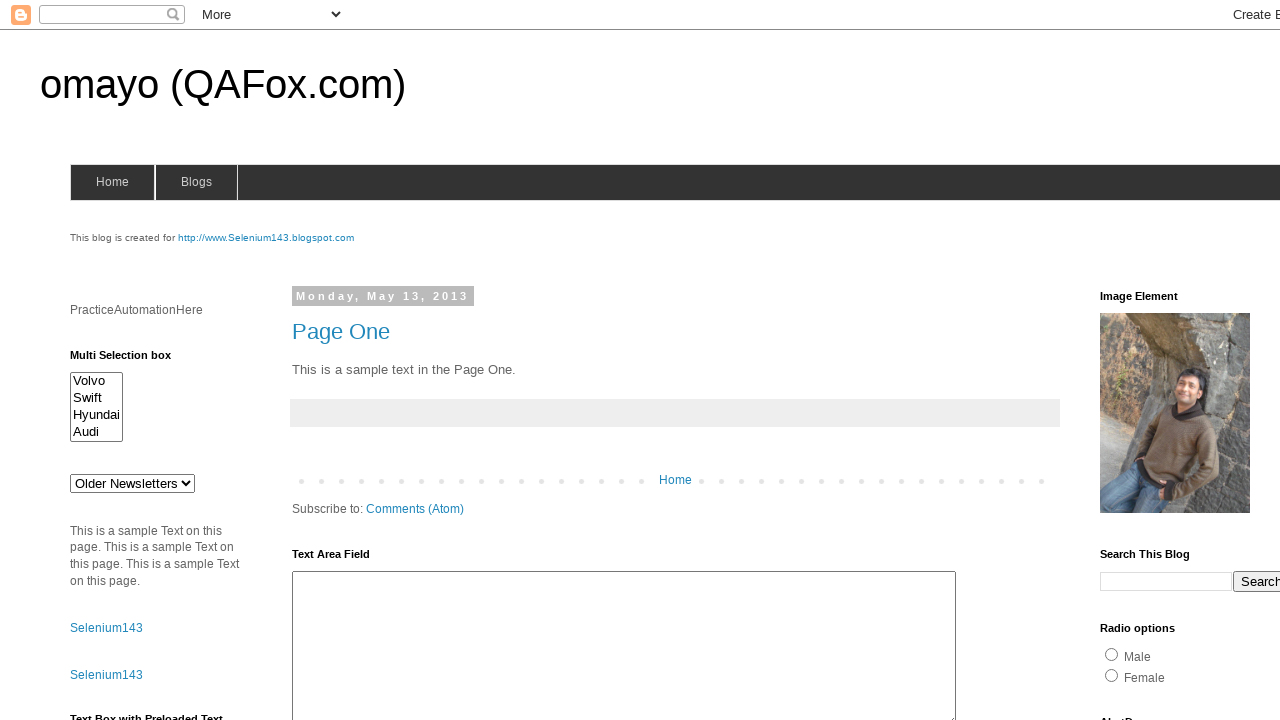

Clicked dropdown button to reveal menu options at (1227, 360) on xpath=//button[@class='dropbtn']
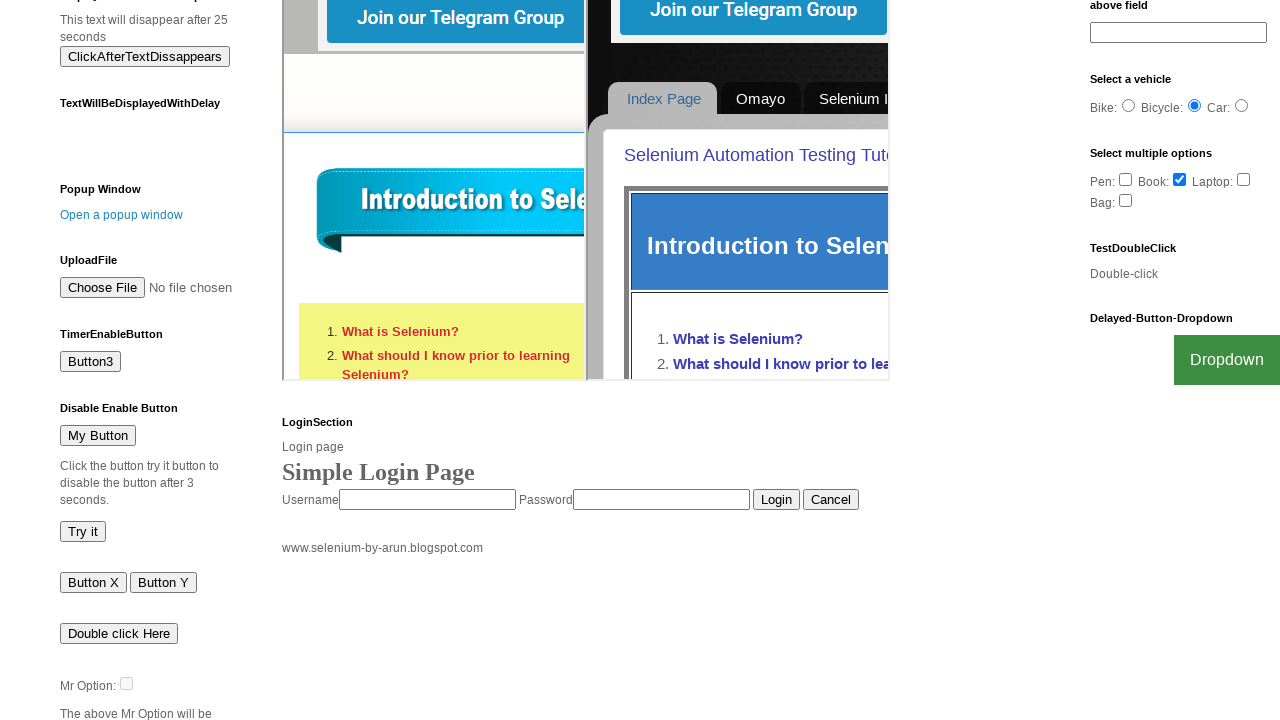

Gmail link became visible in dropdown menu
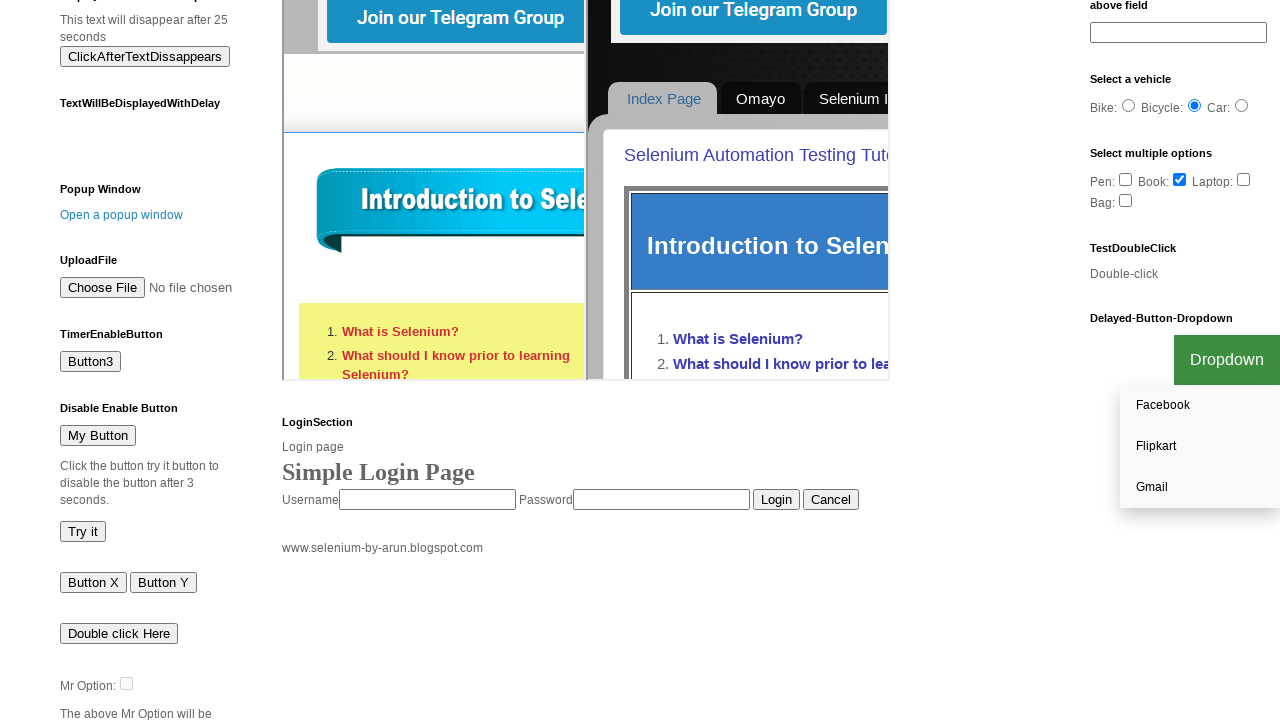

Clicked Gmail option from dropdown menu at (1200, 487) on a:text('Gmail')
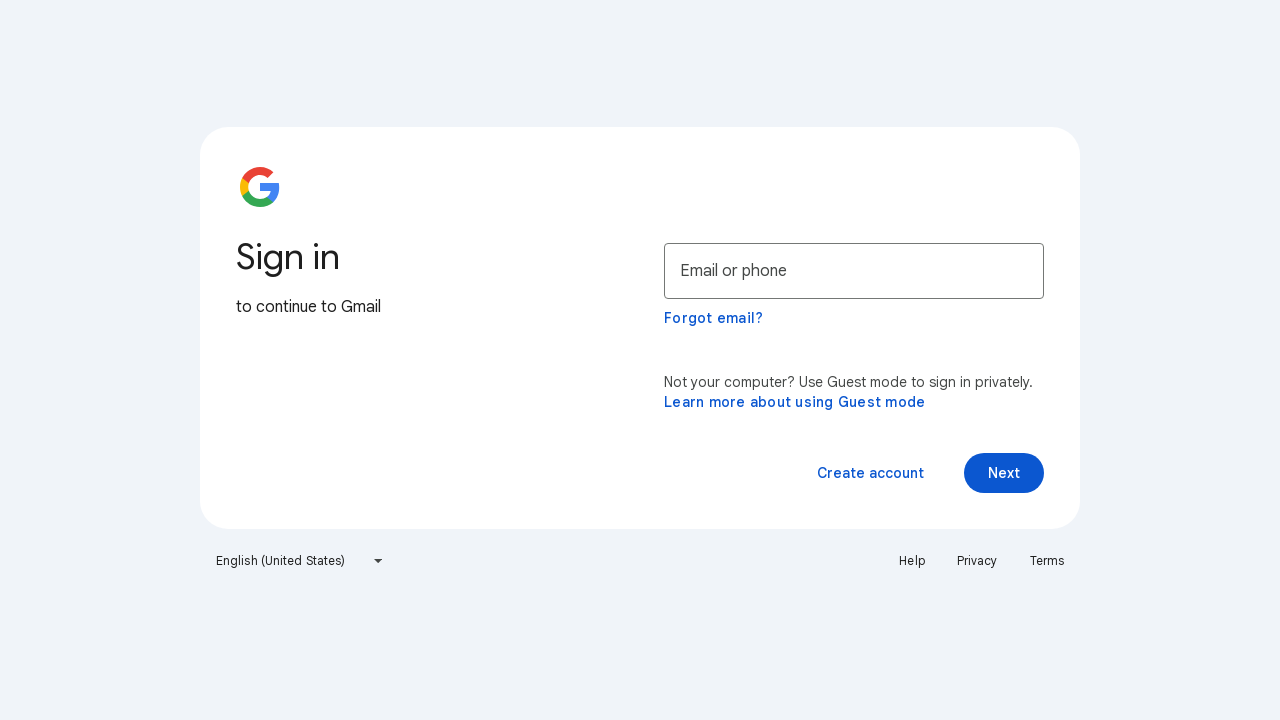

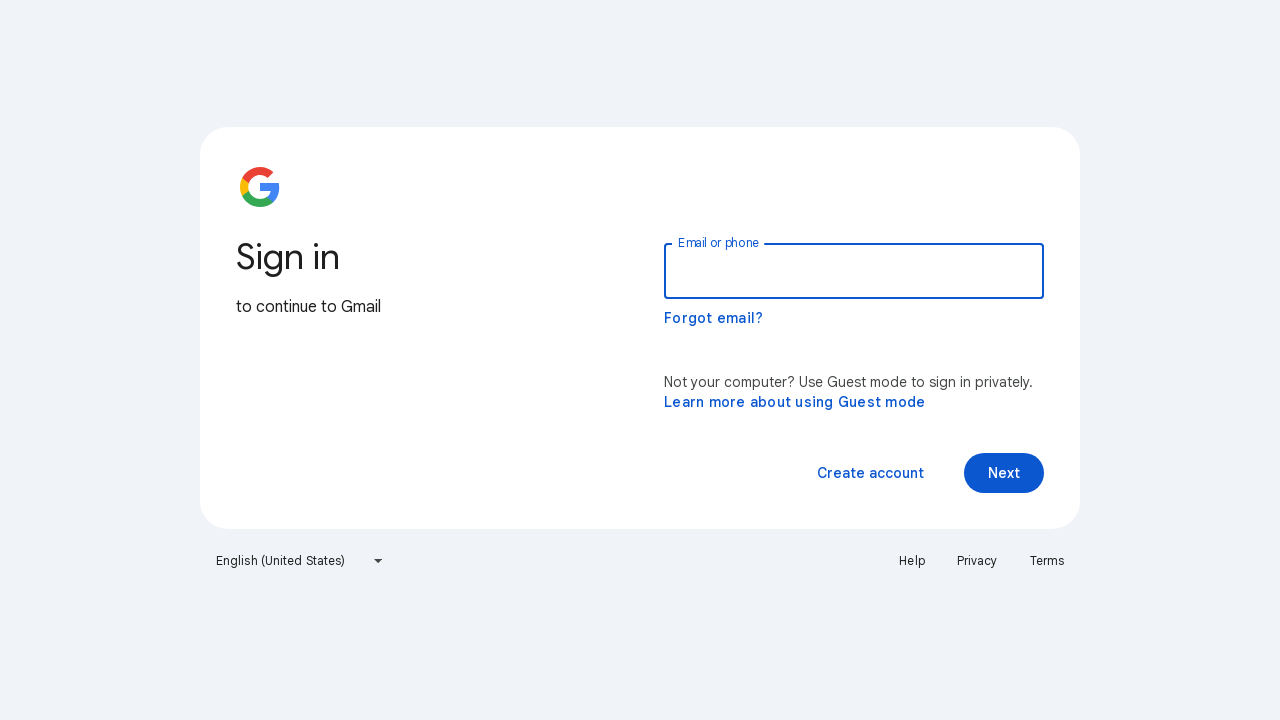